Tests opting out of A/B tests by adding an opt-out cookie on the main page before navigating to the A/B test page, then confirming the page shows "No A/B Test"

Starting URL: http://the-internet.herokuapp.com

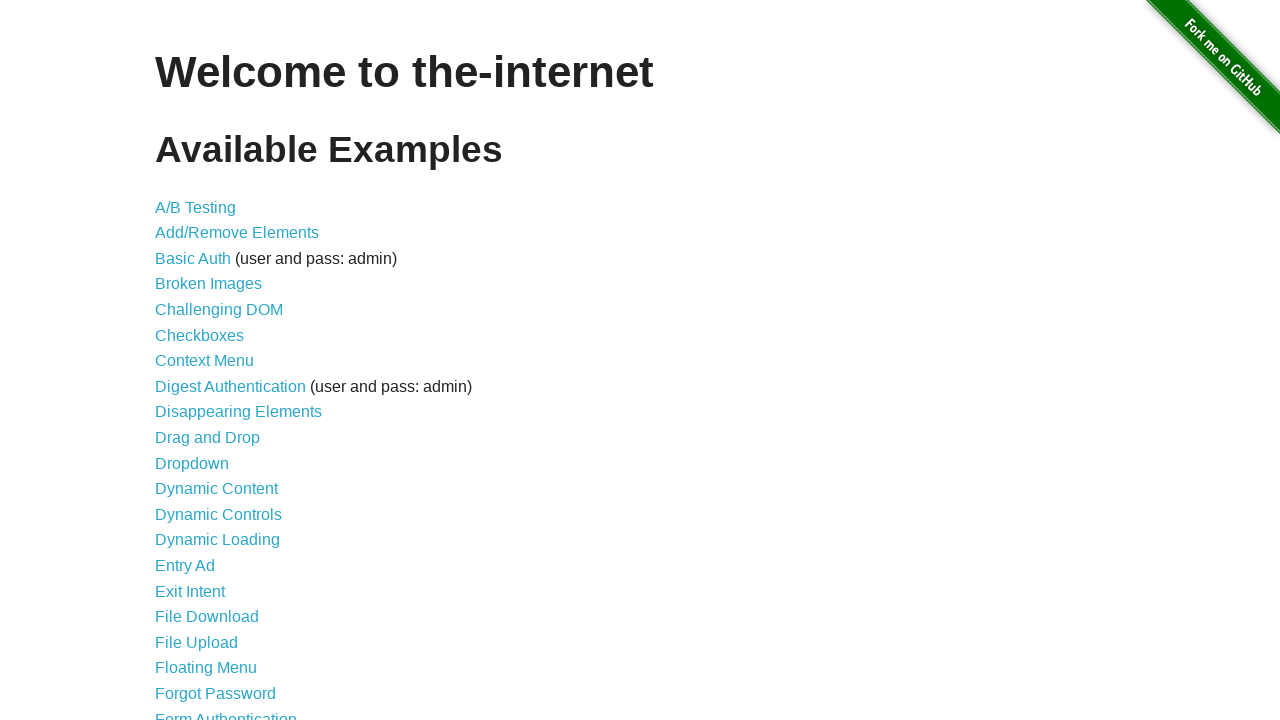

Added optimizelyOptOut cookie to context
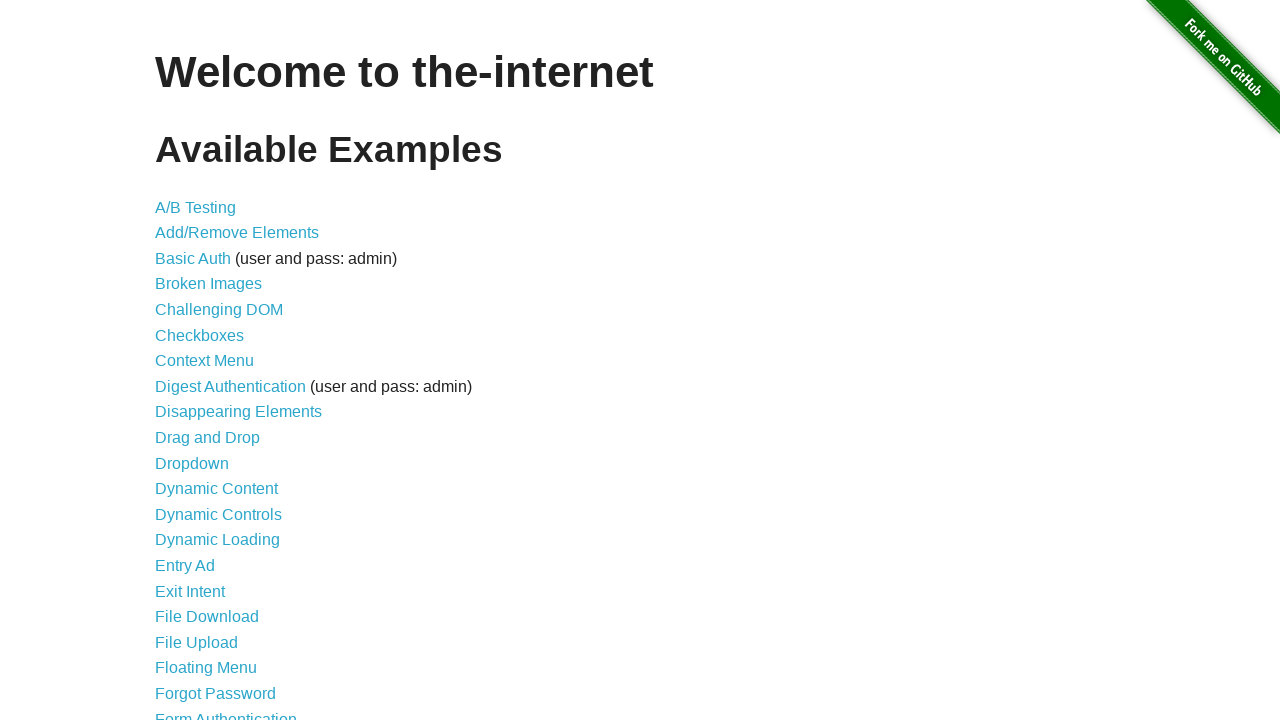

Navigated to A/B test page
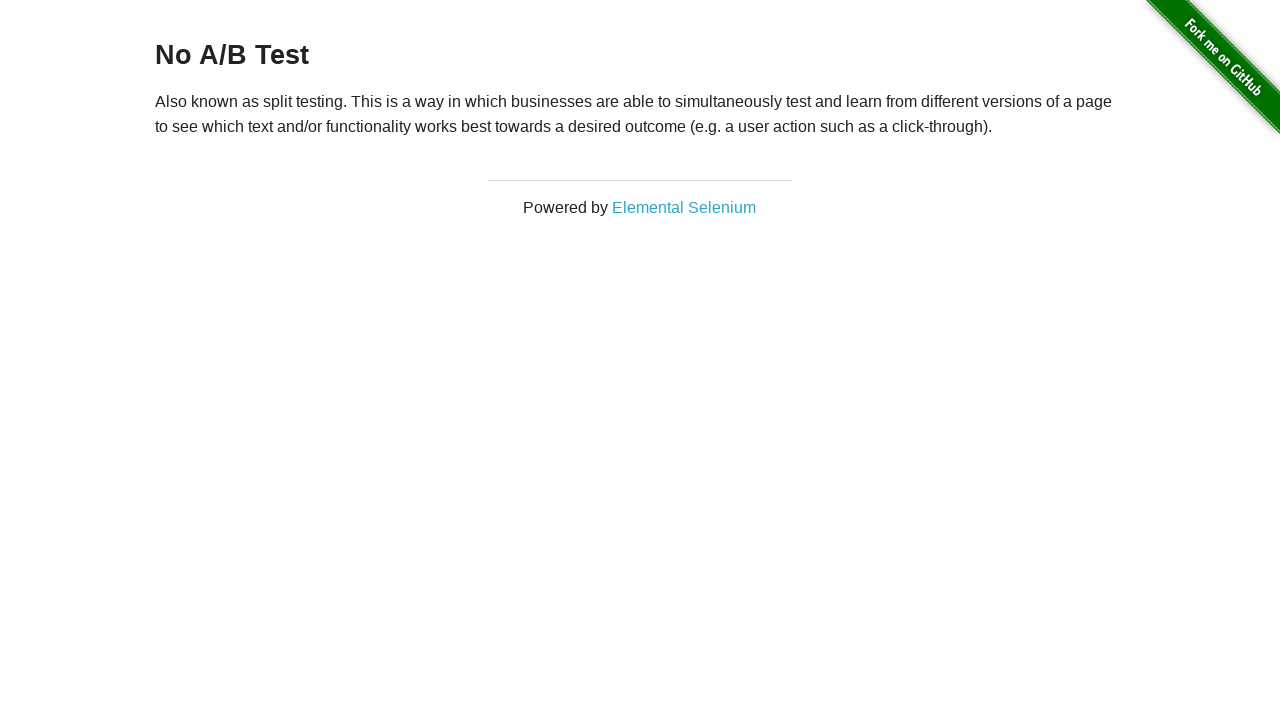

Retrieved heading text from page
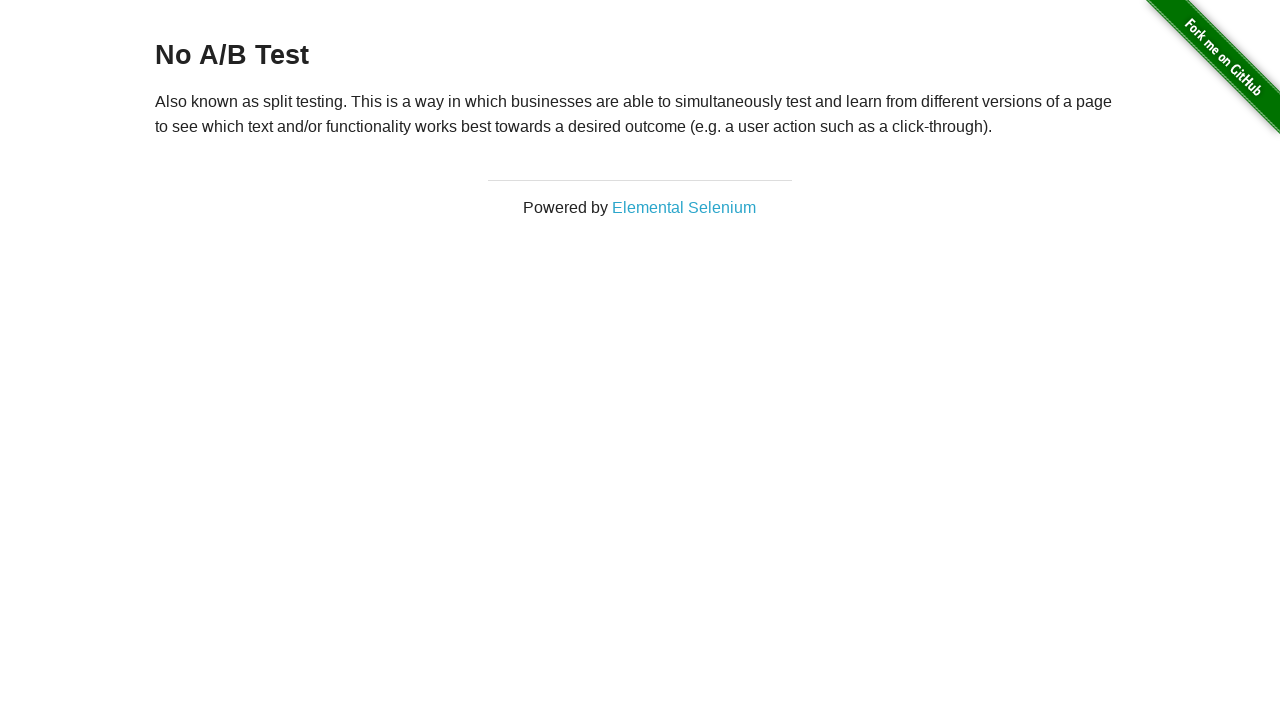

Verified page shows 'No A/B Test' - opt-out cookie working correctly
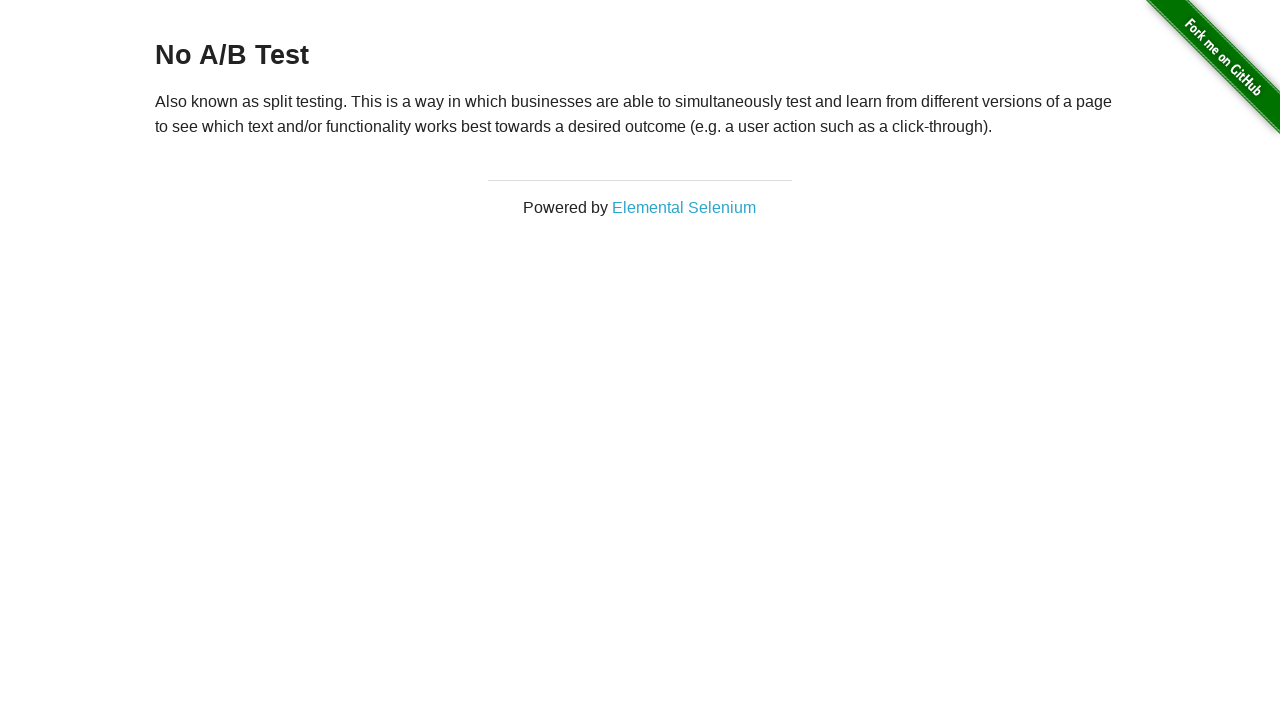

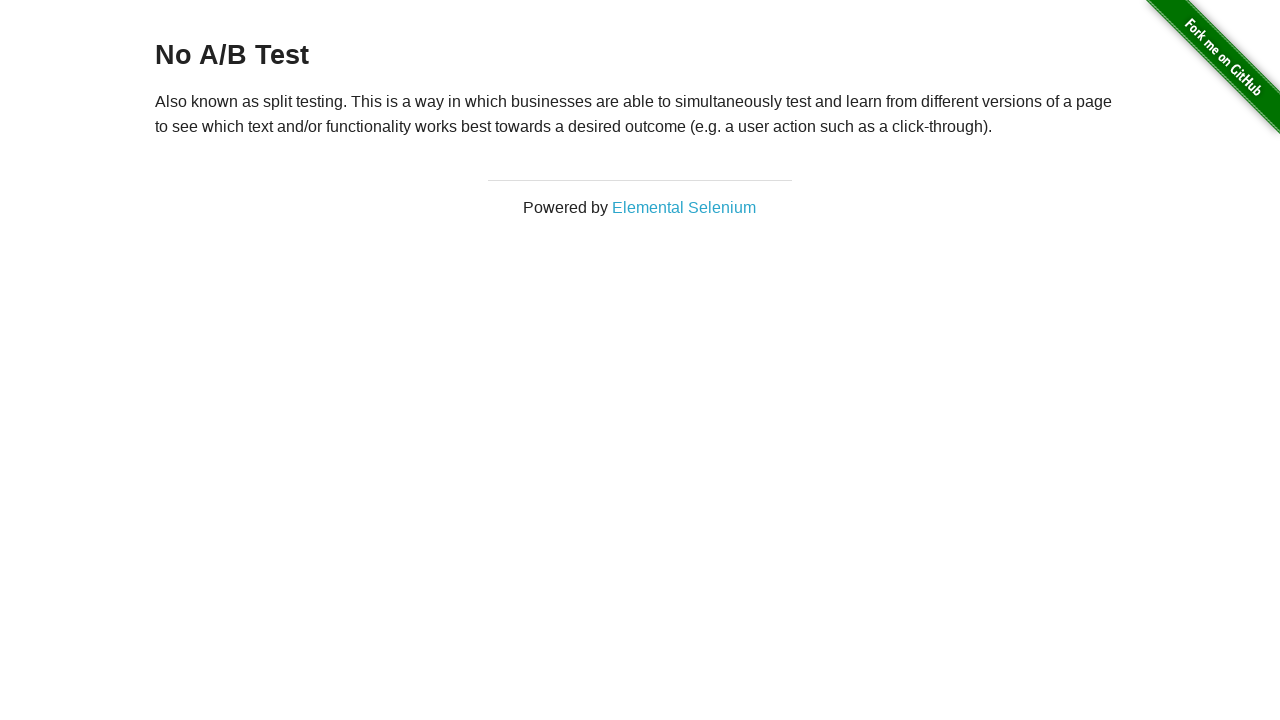